Tests iframe handling by navigating to a frames demo page, accessing an iframe by URL pattern, and extracting text from an h1 element within the frame.

Starting URL: https://demoqa.com/frames

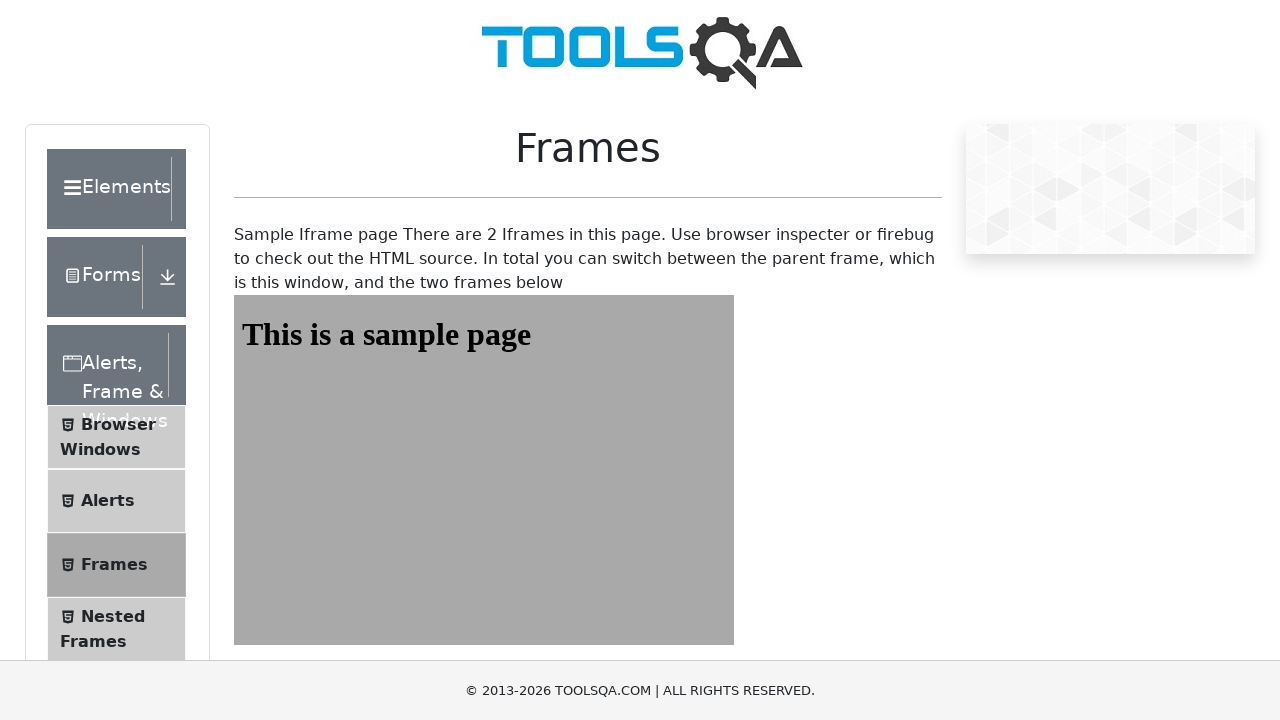

Navigated to frames demo page
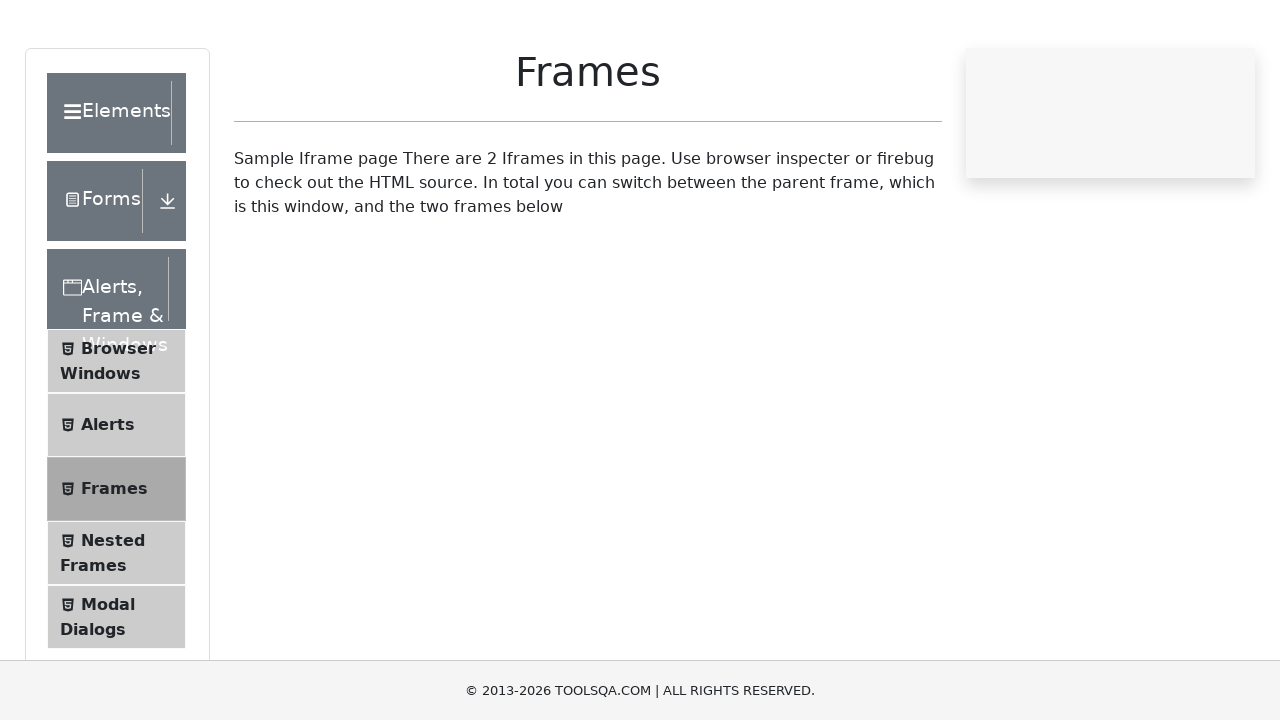

Located iframe by URL pattern '/sample/'
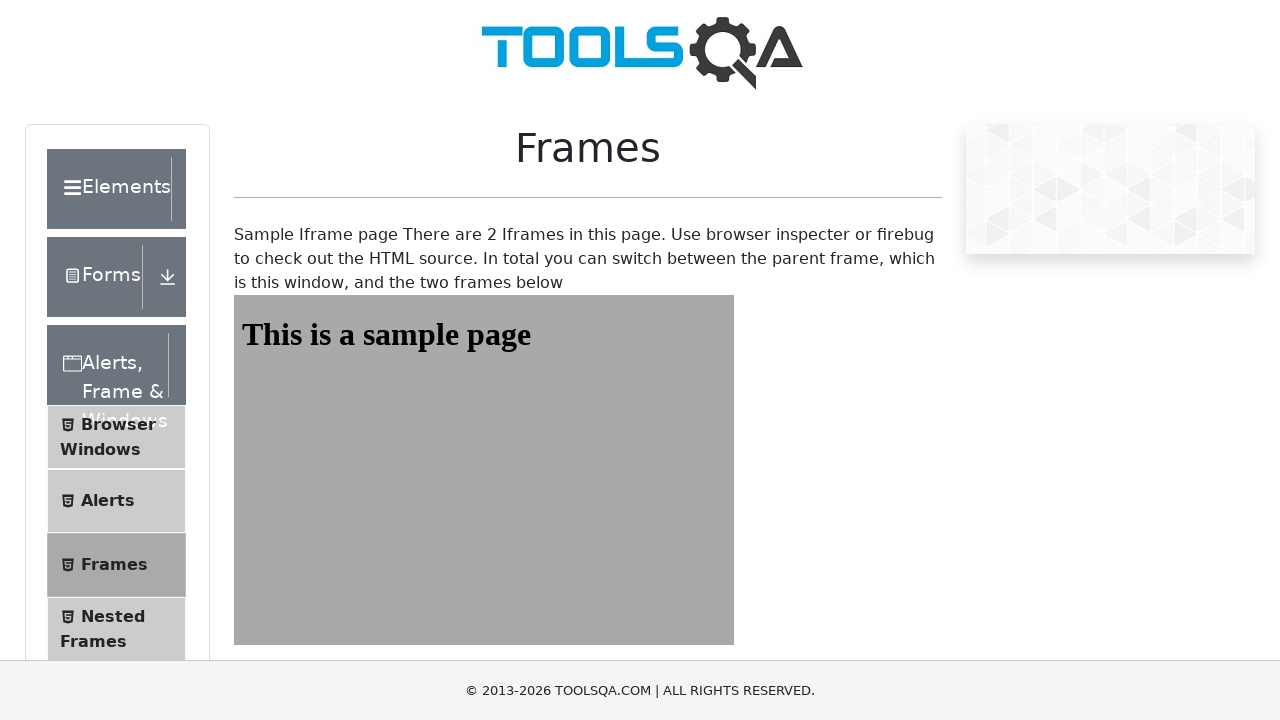

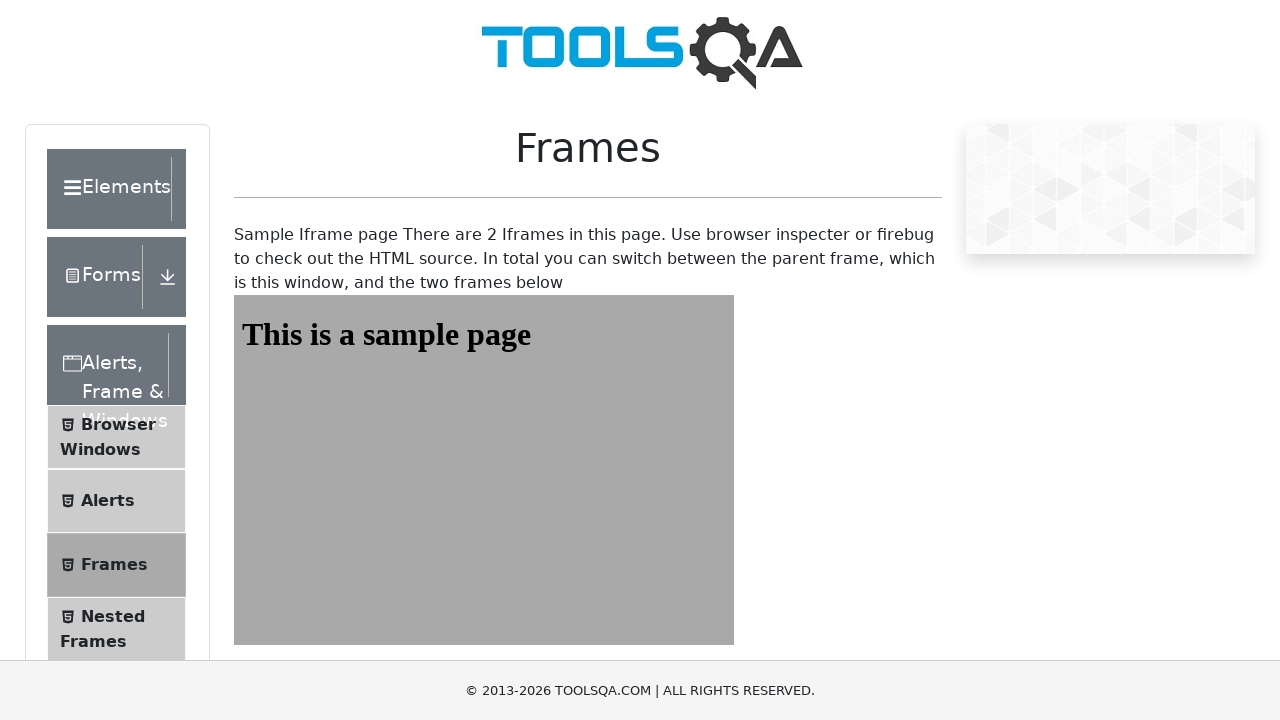